Tests JavaScript confirm alert handling by clicking a button that triggers a confirm dialog and accepting it

Starting URL: https://v1.training-support.net/selenium/javascript-alerts

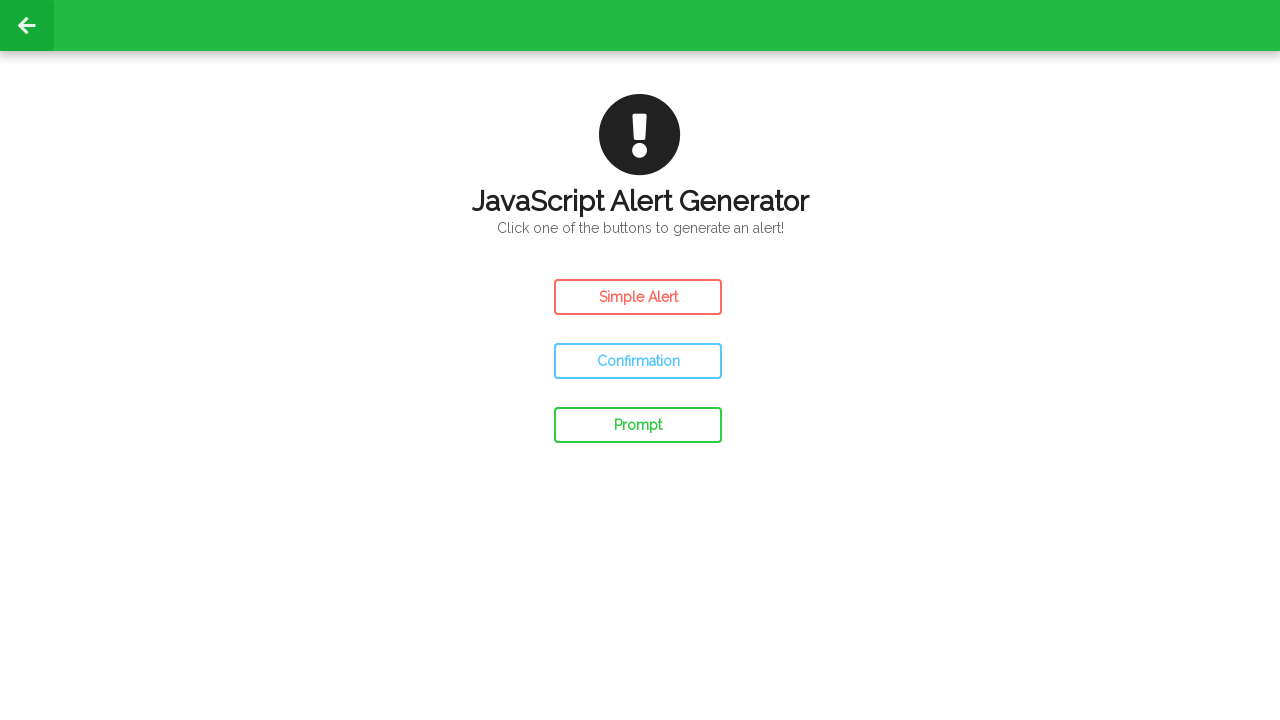

Set up dialog handler to accept confirm alerts
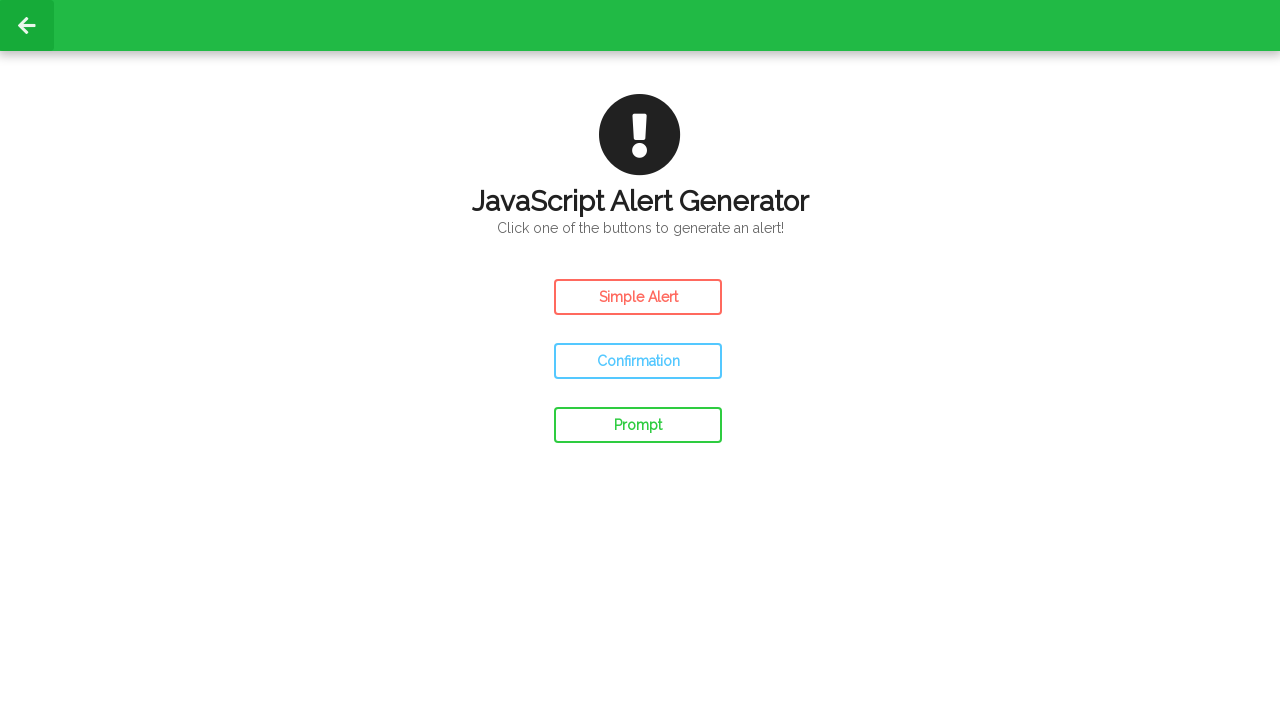

Clicked confirm button to trigger JavaScript confirm dialog at (638, 361) on #confirm
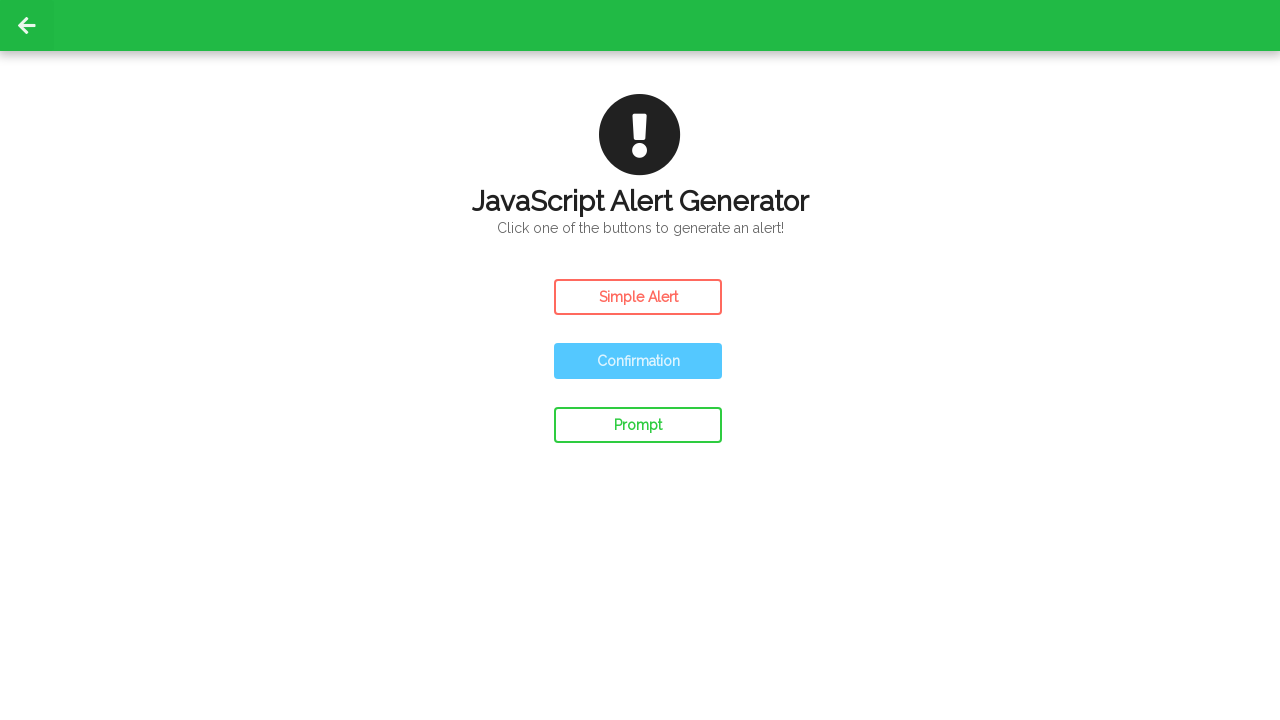

Waited 500ms for confirm dialog to be processed
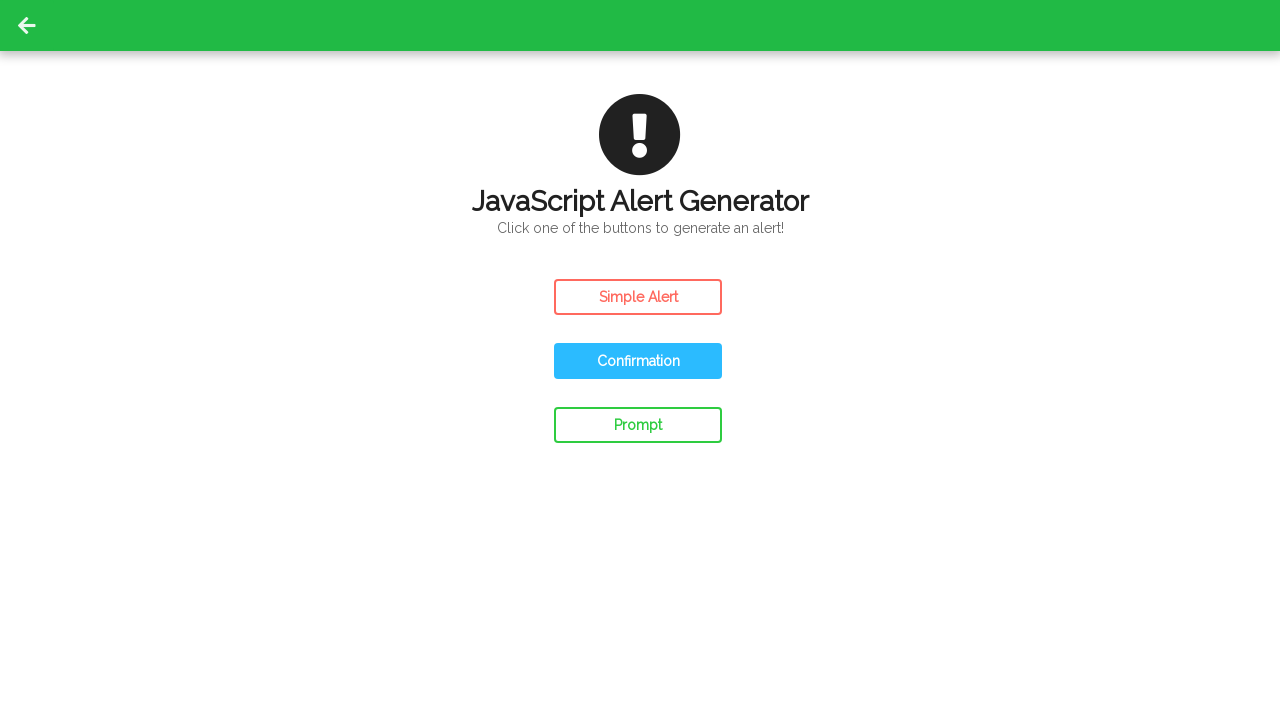

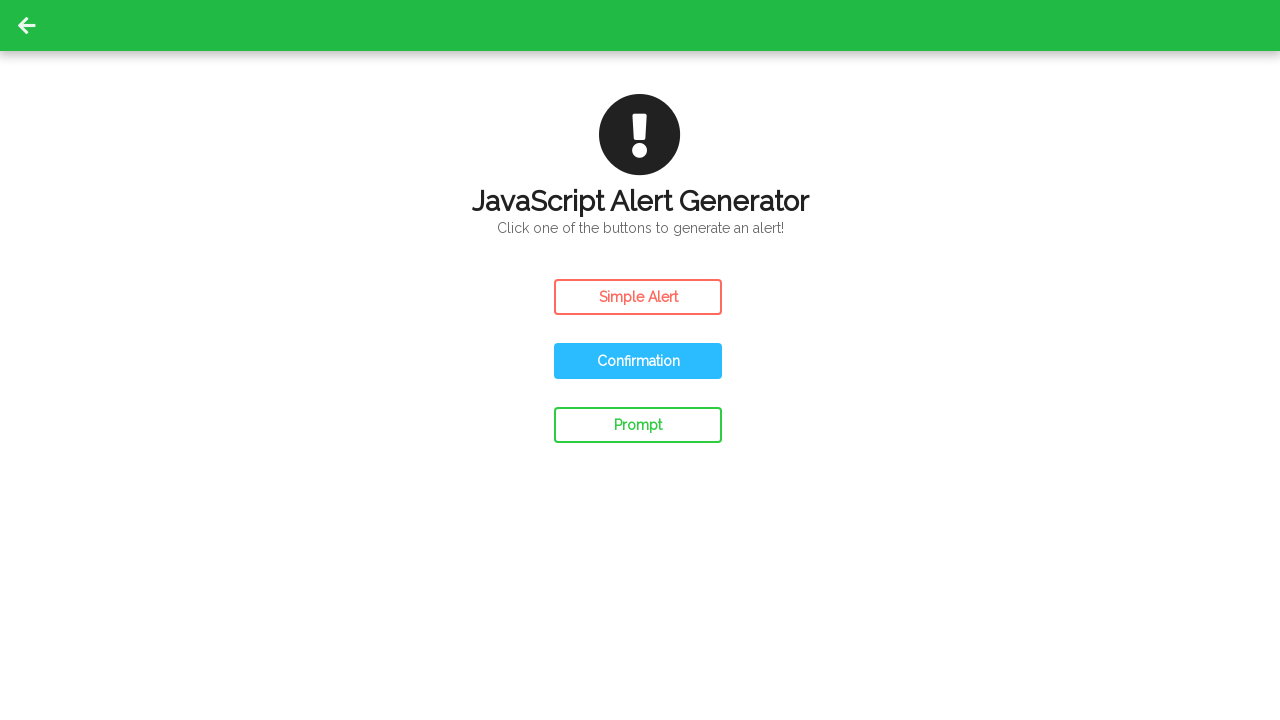